Tests JavaScript prompt dialog dismissal by clicking the prompt button, dismissing the prompt without entering text, and verifying the result shows "null" was entered.

Starting URL: https://the-internet.herokuapp.com/javascript_alerts

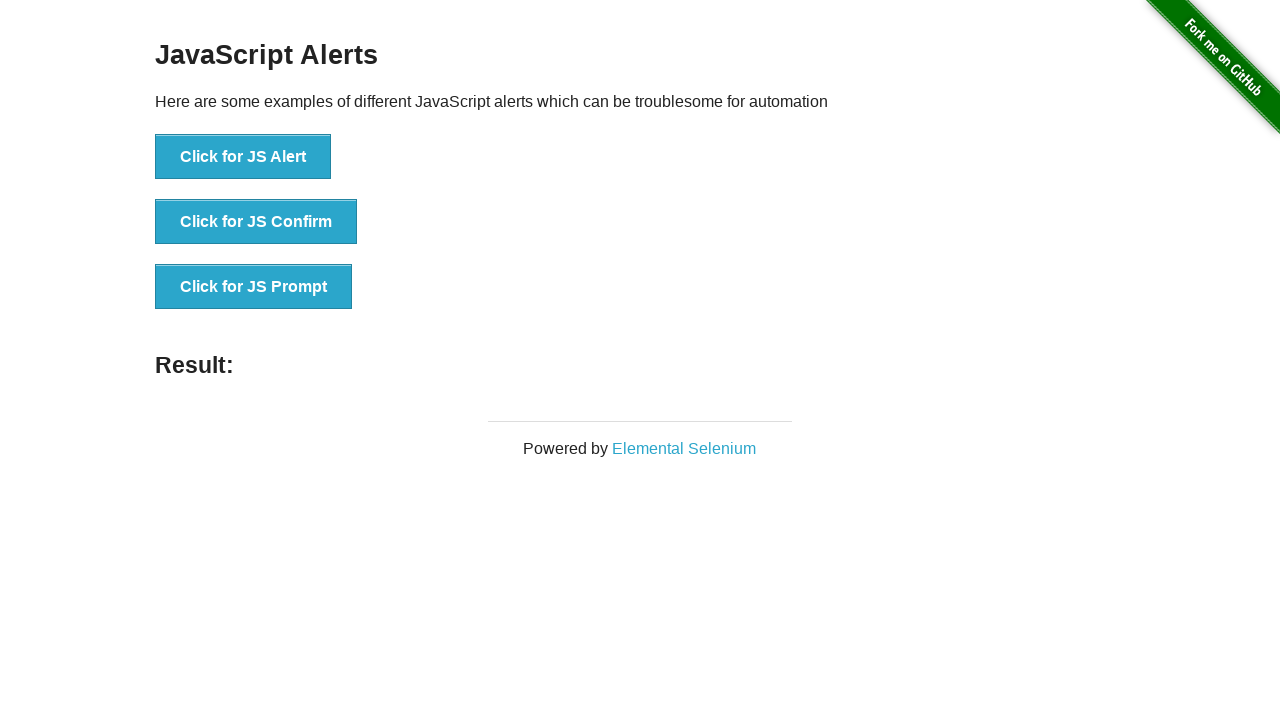

Set up dialog handler to dismiss prompts
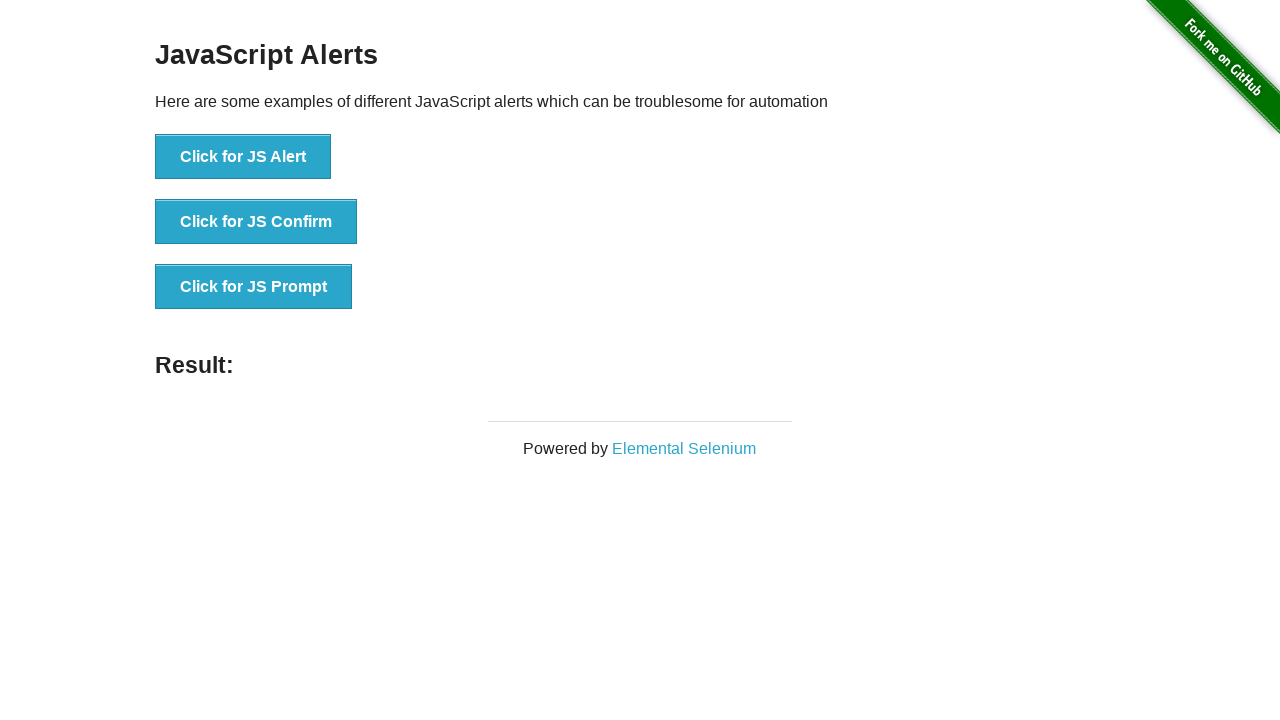

Clicked the JS Prompt button at (254, 287) on xpath=//button[text()='Click for JS Prompt']
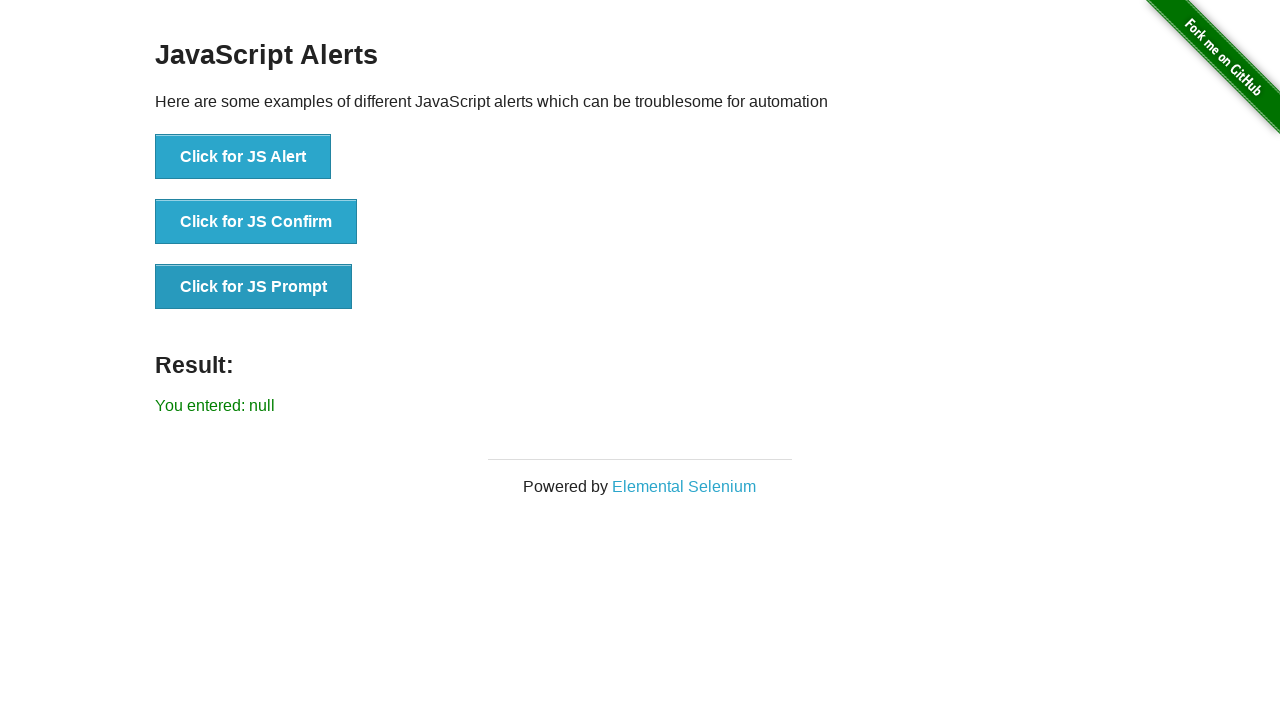

Prompt was dismissed and result element loaded
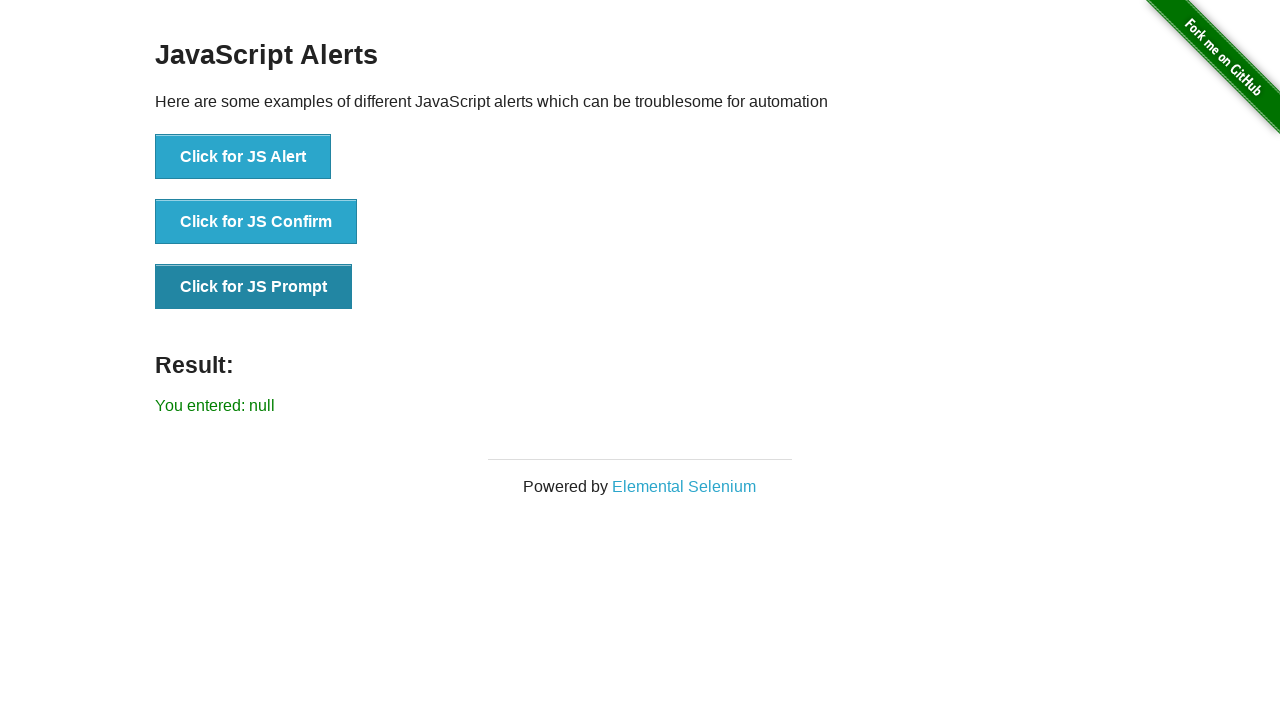

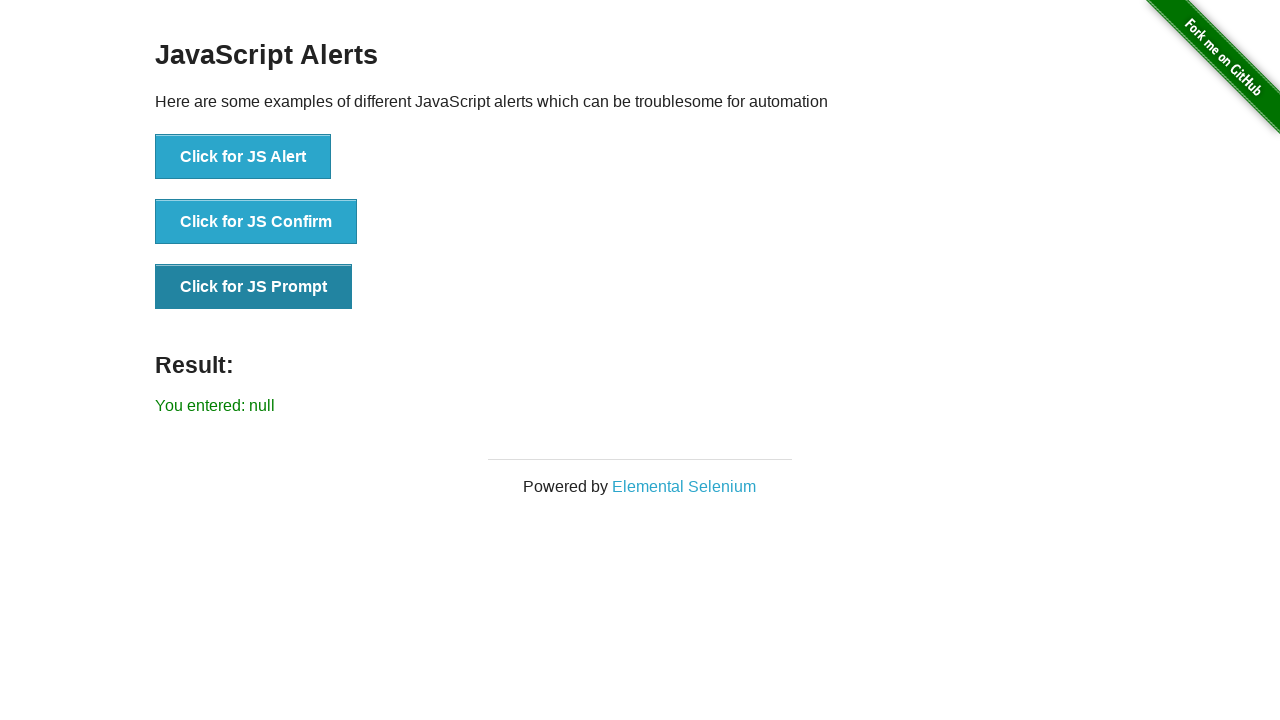